Tests drag and drop functionality within an iframe on jQuery UI demo page, then navigates to another demo

Starting URL: https://jqueryui.com/droppable/

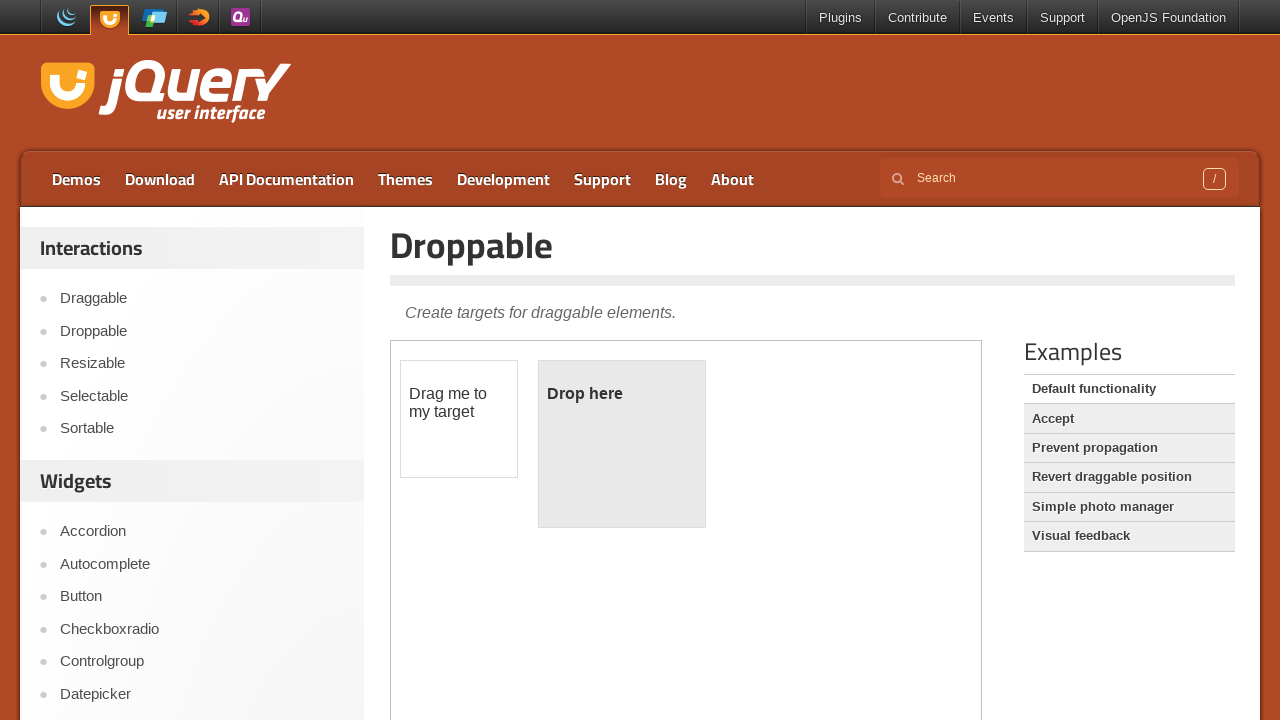

Located the first iframe on the page
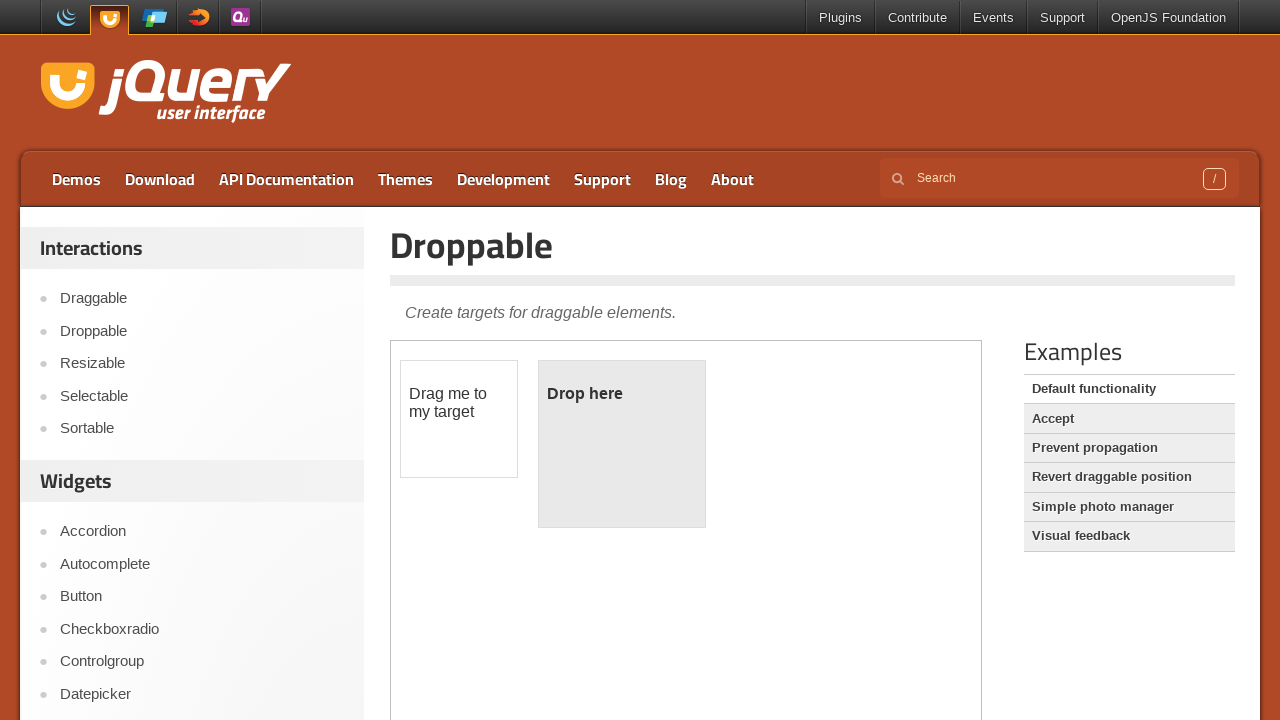

Located draggable element within iframe
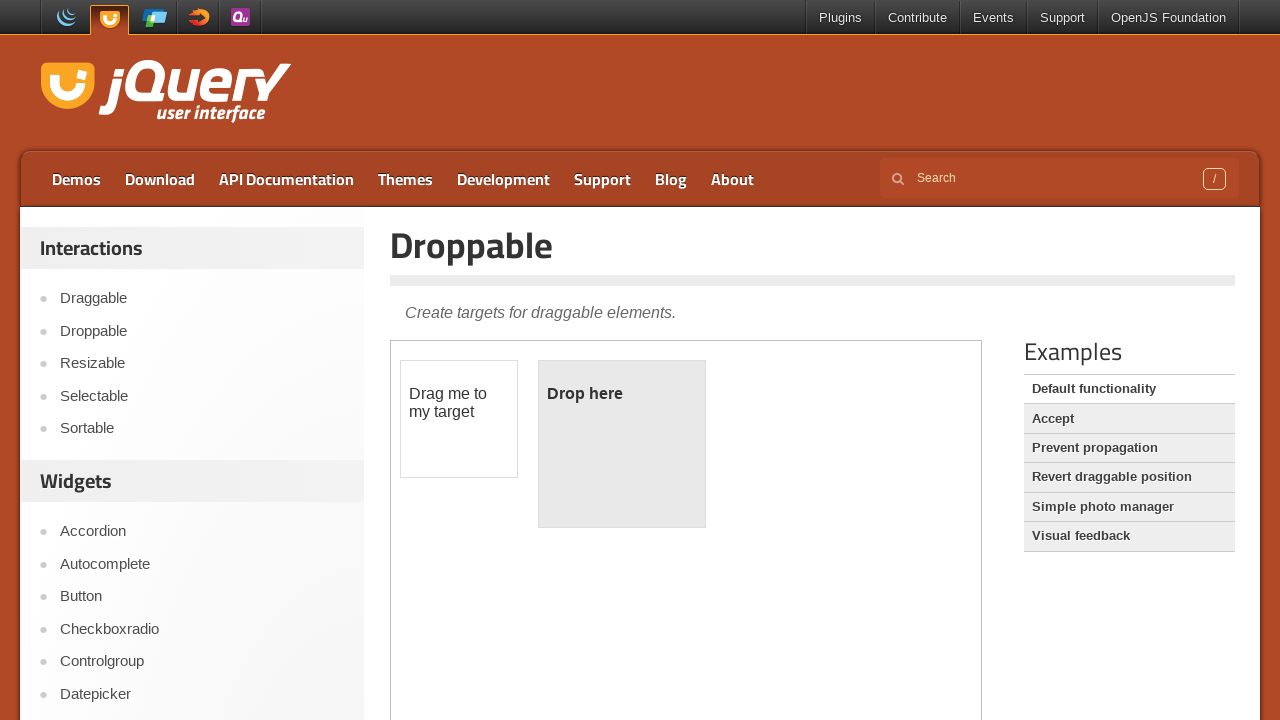

Located droppable element within iframe
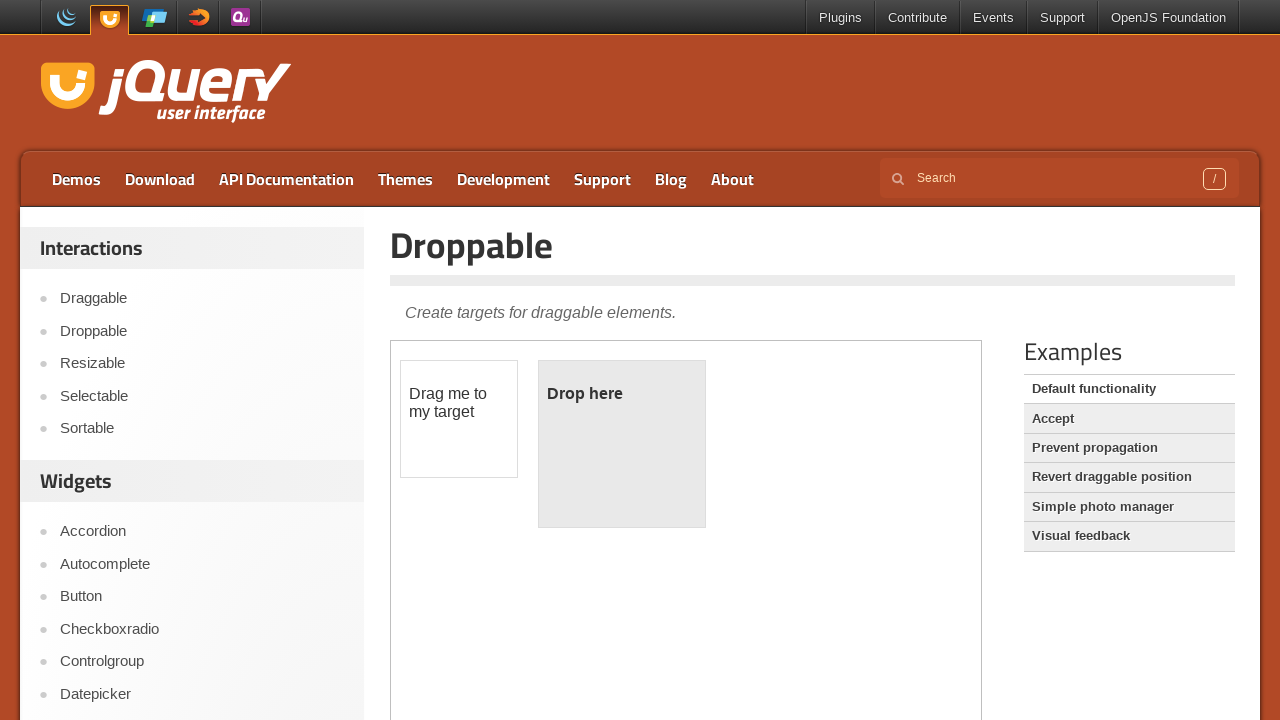

Dragged draggable element onto droppable element at (622, 444)
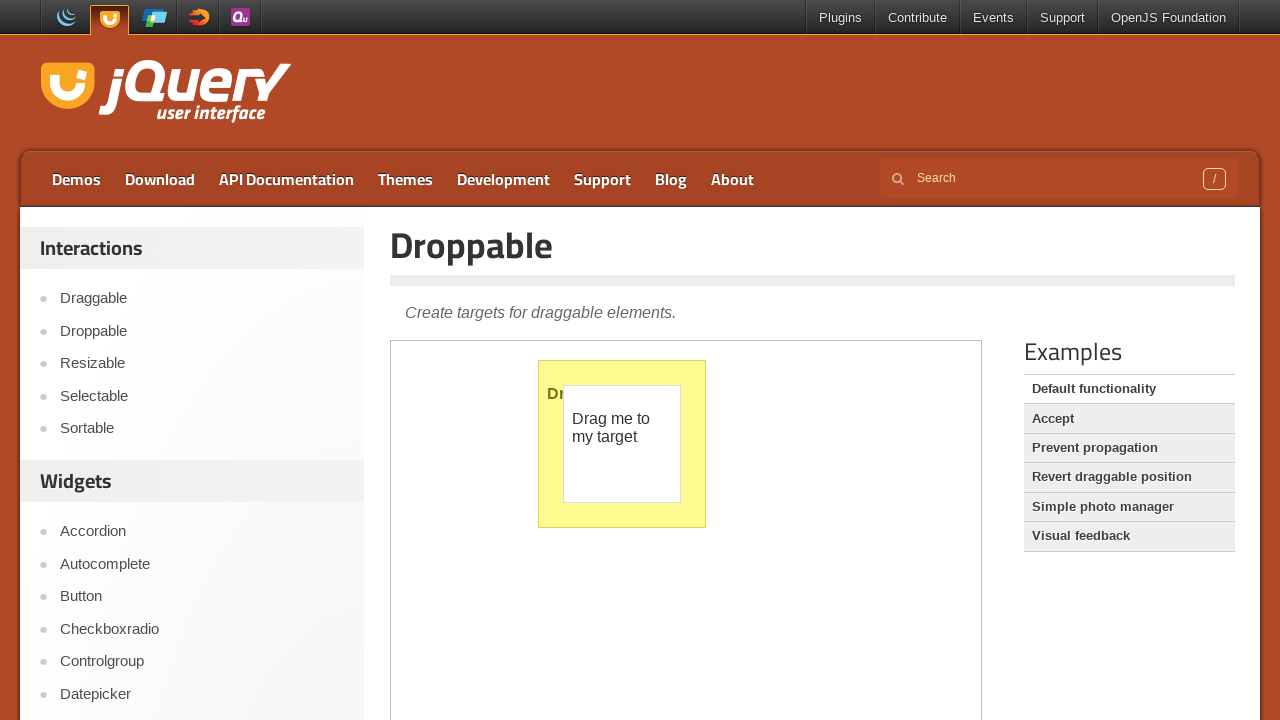

Clicked on 'Simple photo manager' link to navigate to next demo at (1129, 507) on text=Simple photo manager
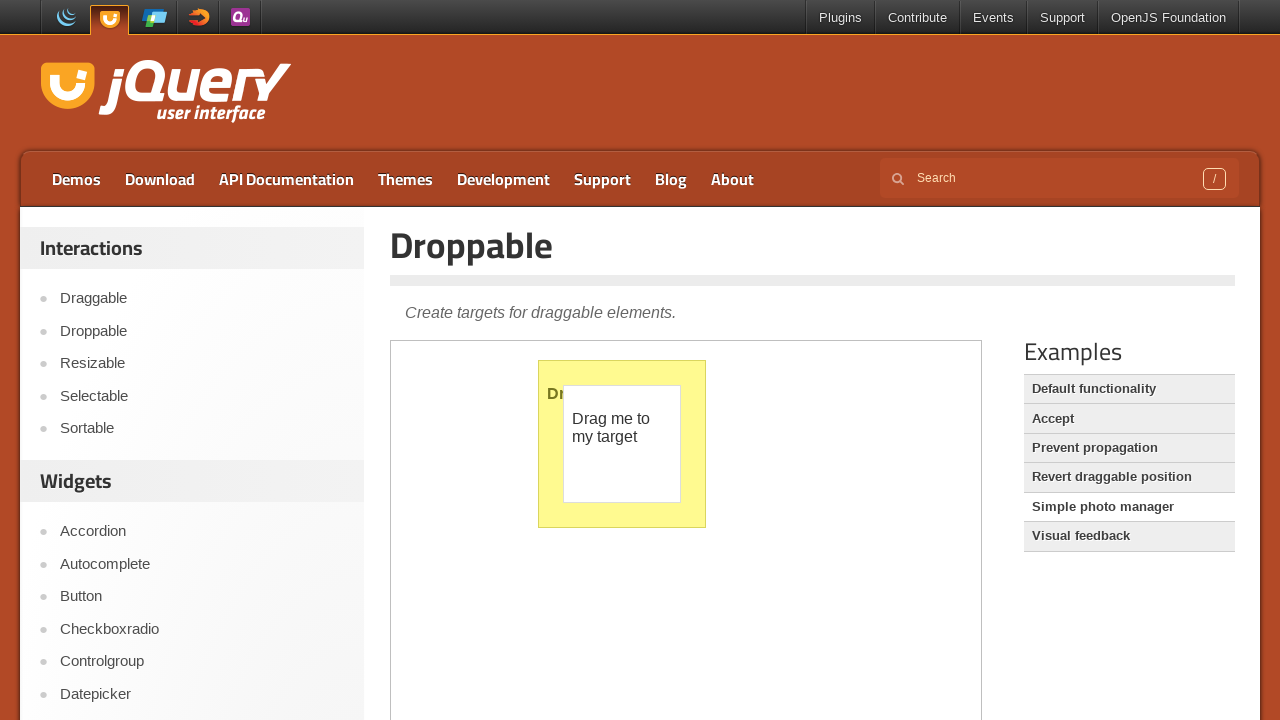

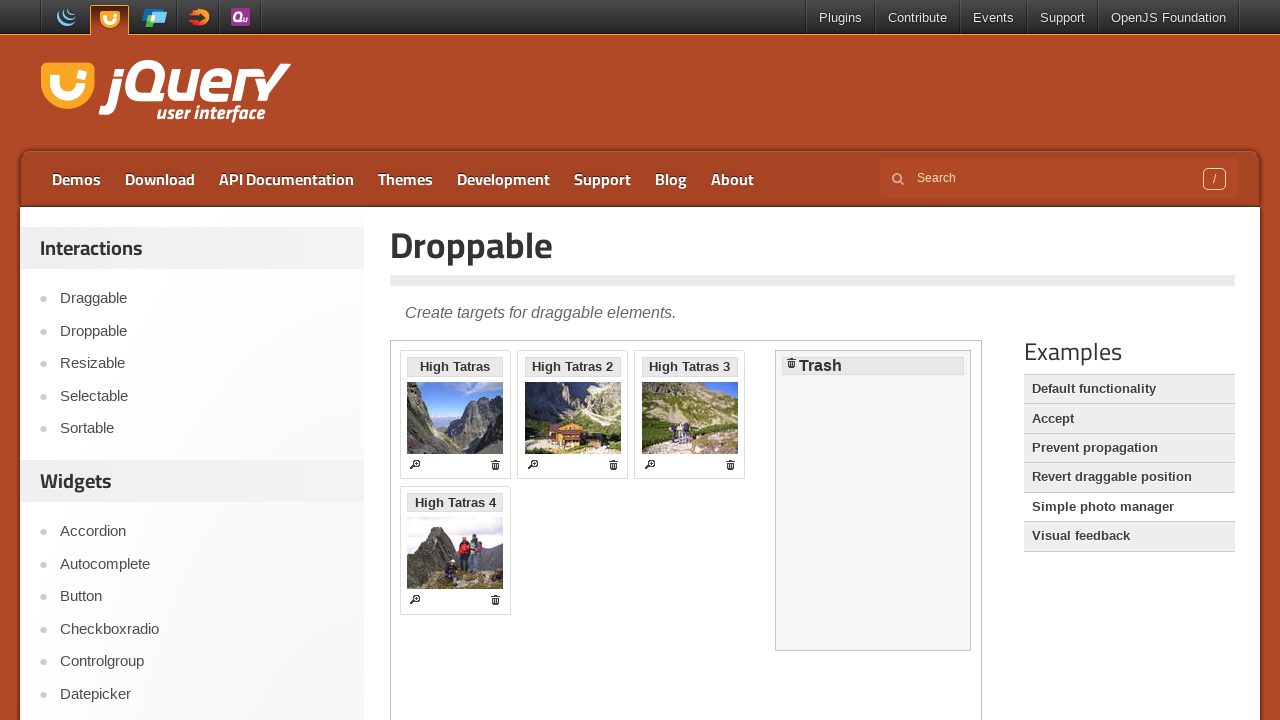